Tests clicking a link that opens a popup window on a test website

Starting URL: http://omayo.blogspot.com/

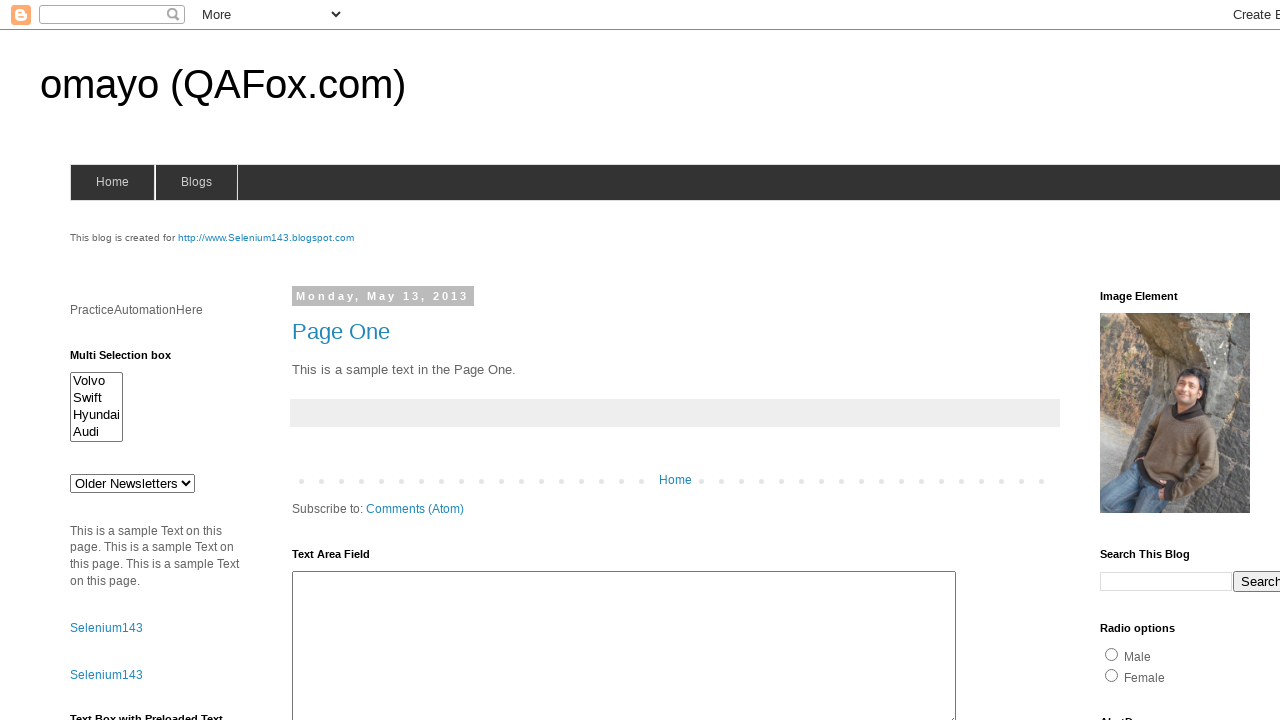

Clicked link to open a popup window at (132, 360) on text=Open a popup window
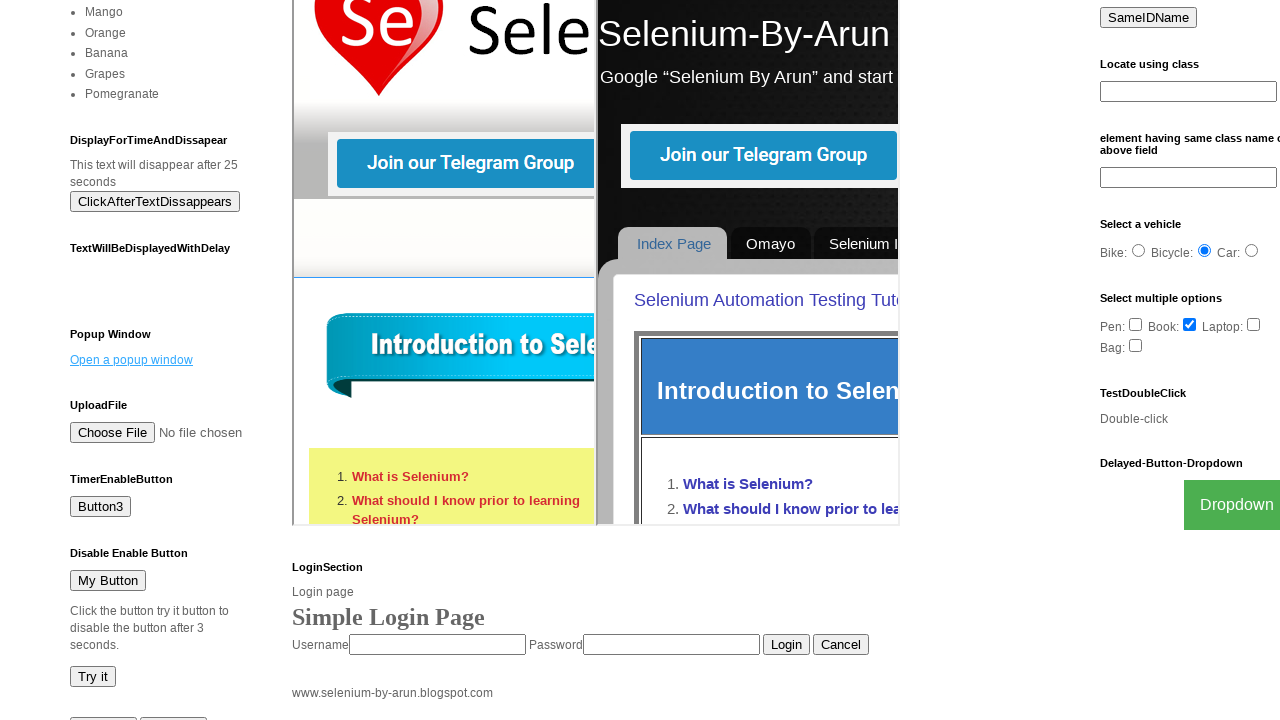

Waited 1 second for popup window to open
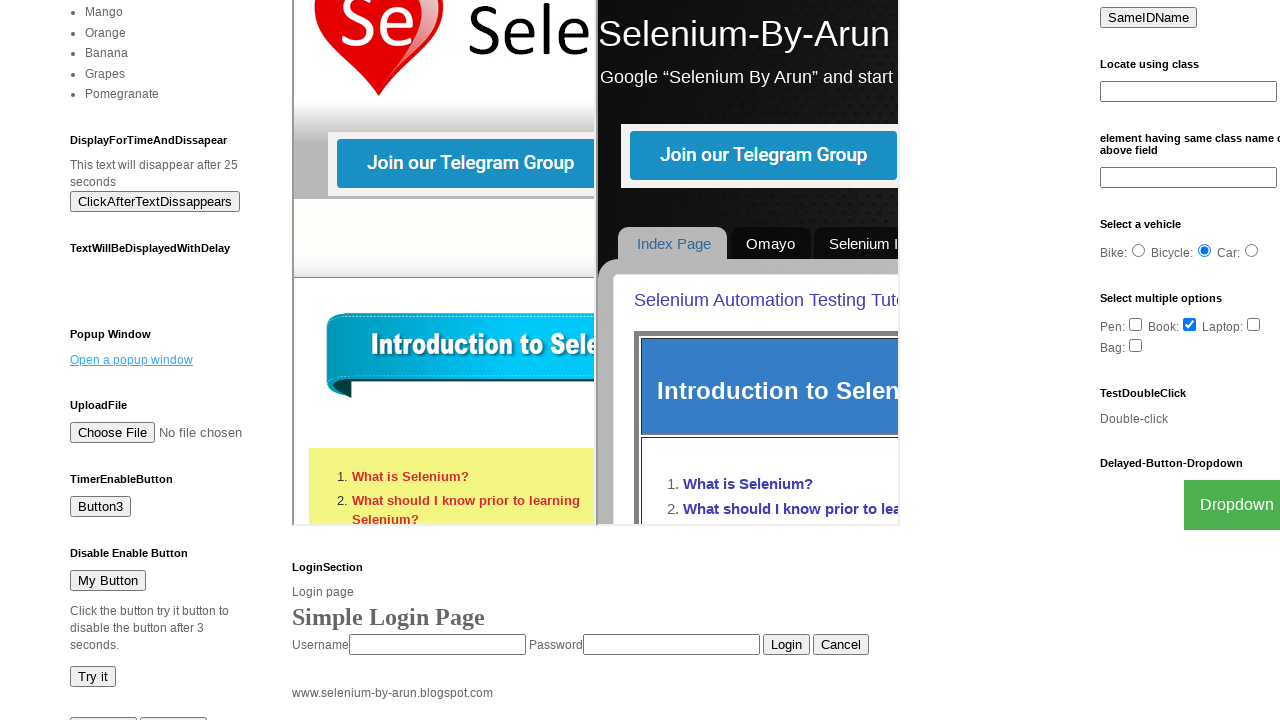

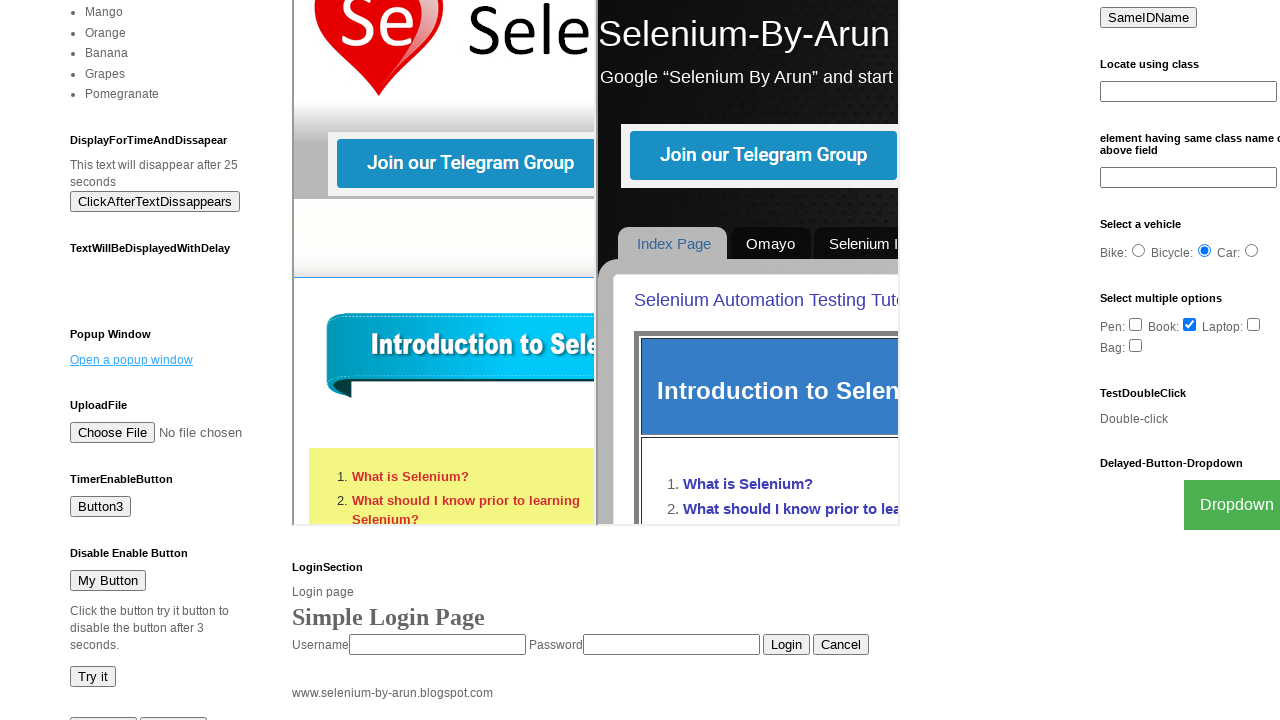